Tests JavaScript prompt alert functionality by clicking a button, entering text into the prompt, accepting it, and verifying the entered text is displayed on the page

Starting URL: https://www.w3schools.com/js/tryit.asp?filename=tryjs_prompt

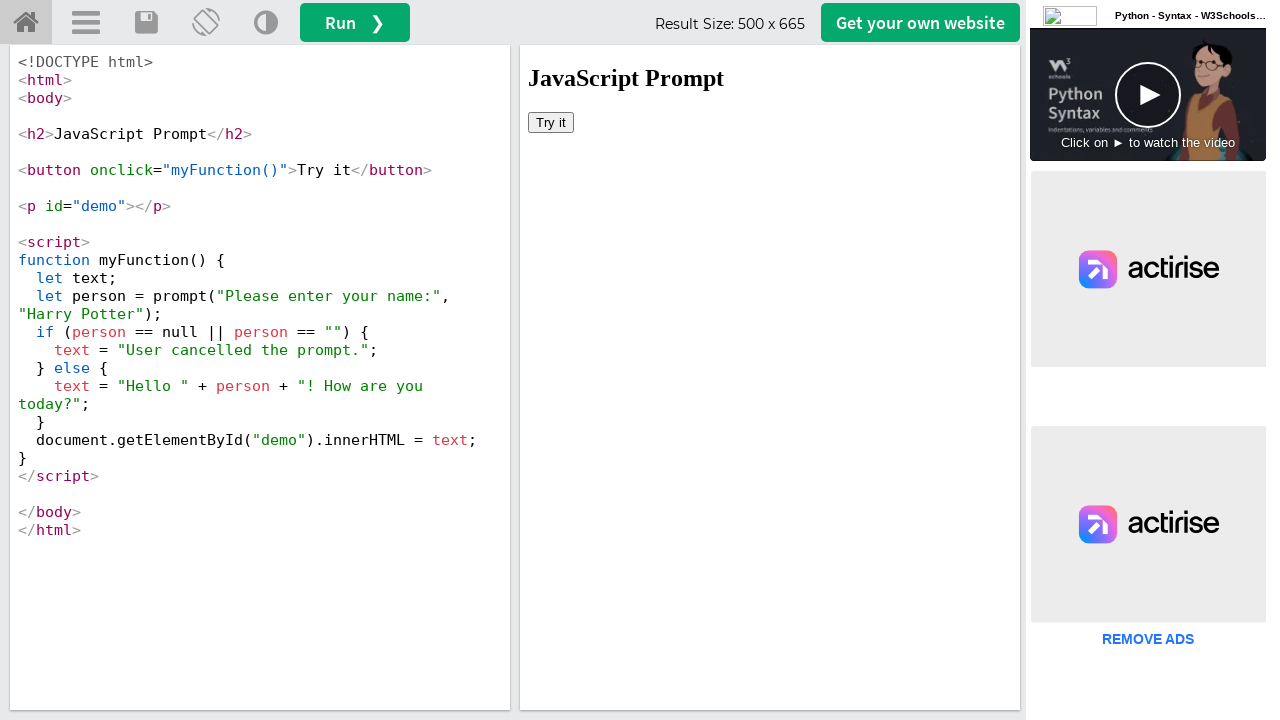

Located and switched to iframeResult iframe
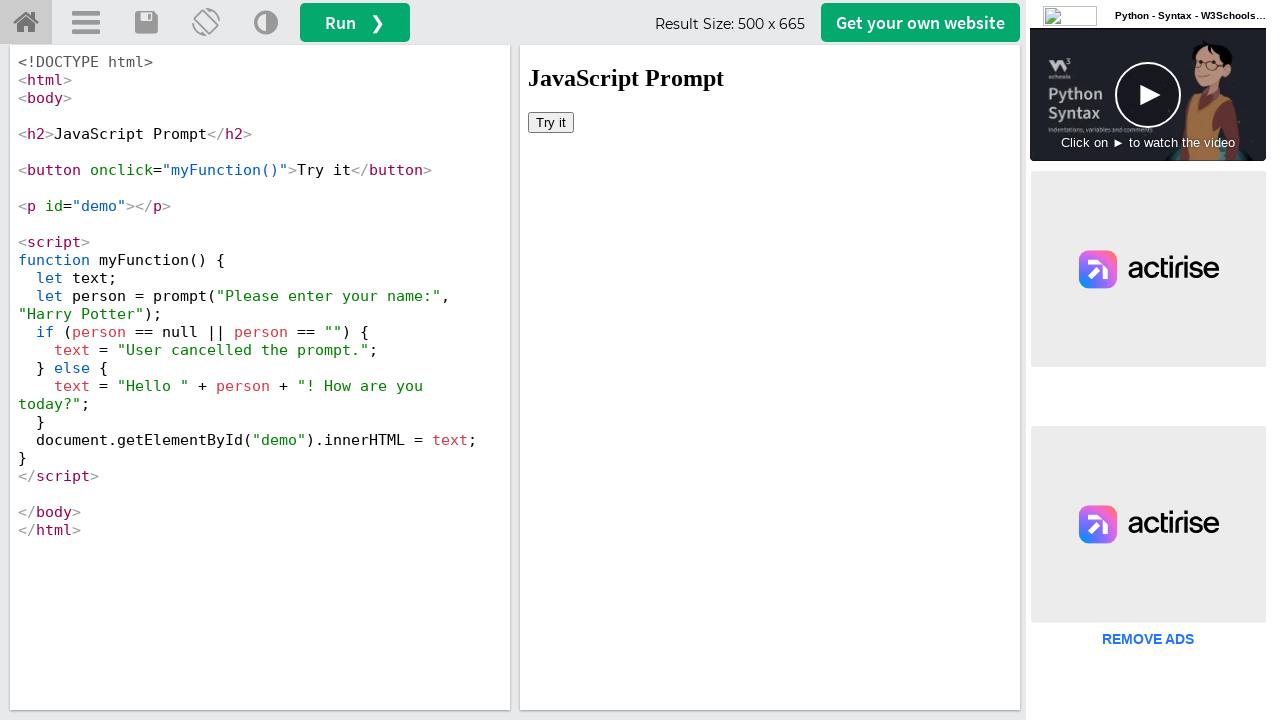

Clicked 'Try it' button to trigger JavaScript prompt at (551, 122) on iframe#iframeResult >> nth=0 >> internal:control=enter-frame >> xpath=//button[t
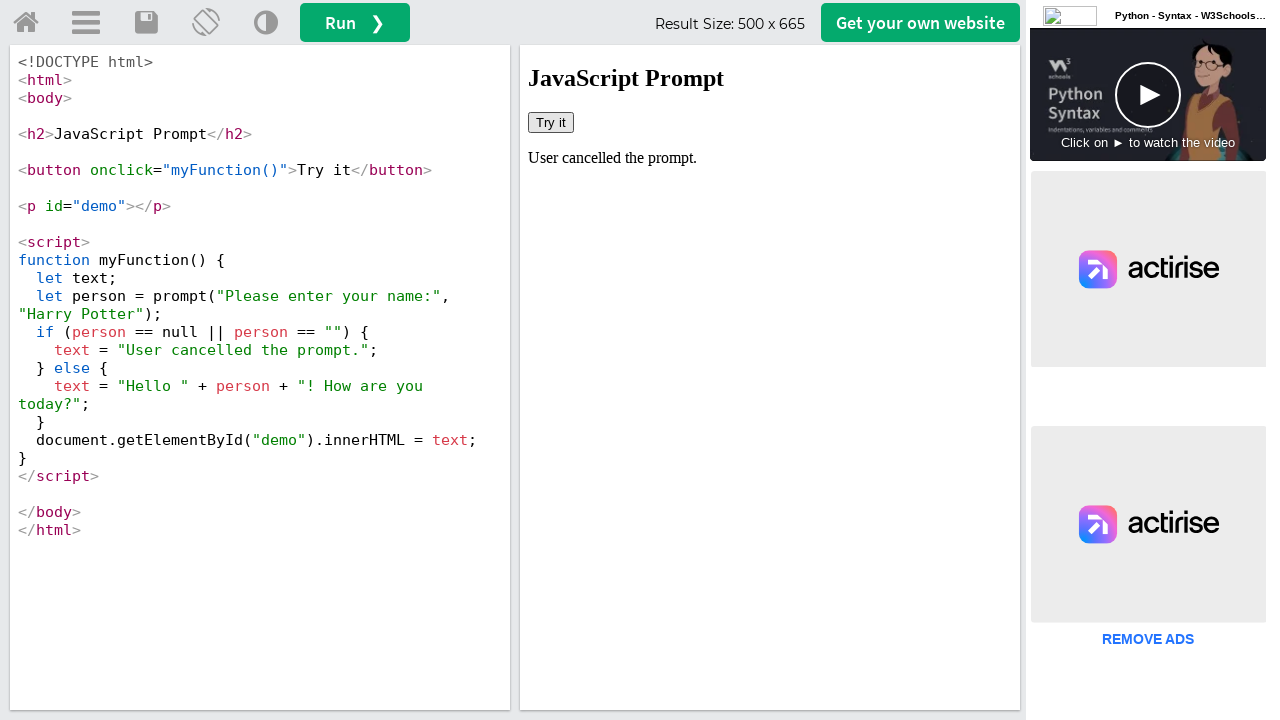

Set up dialog handler to accept prompt with 'TestUser123'
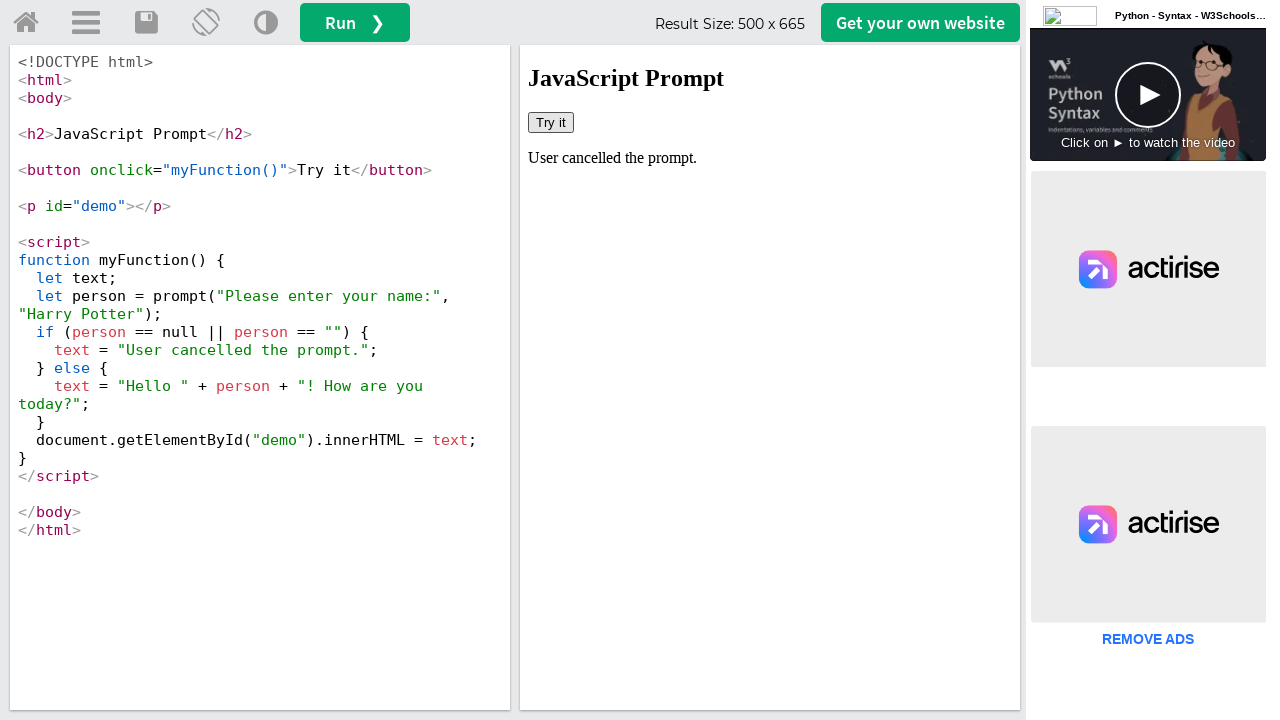

Retrieved text content from demo paragraph: 'User cancelled the prompt.'
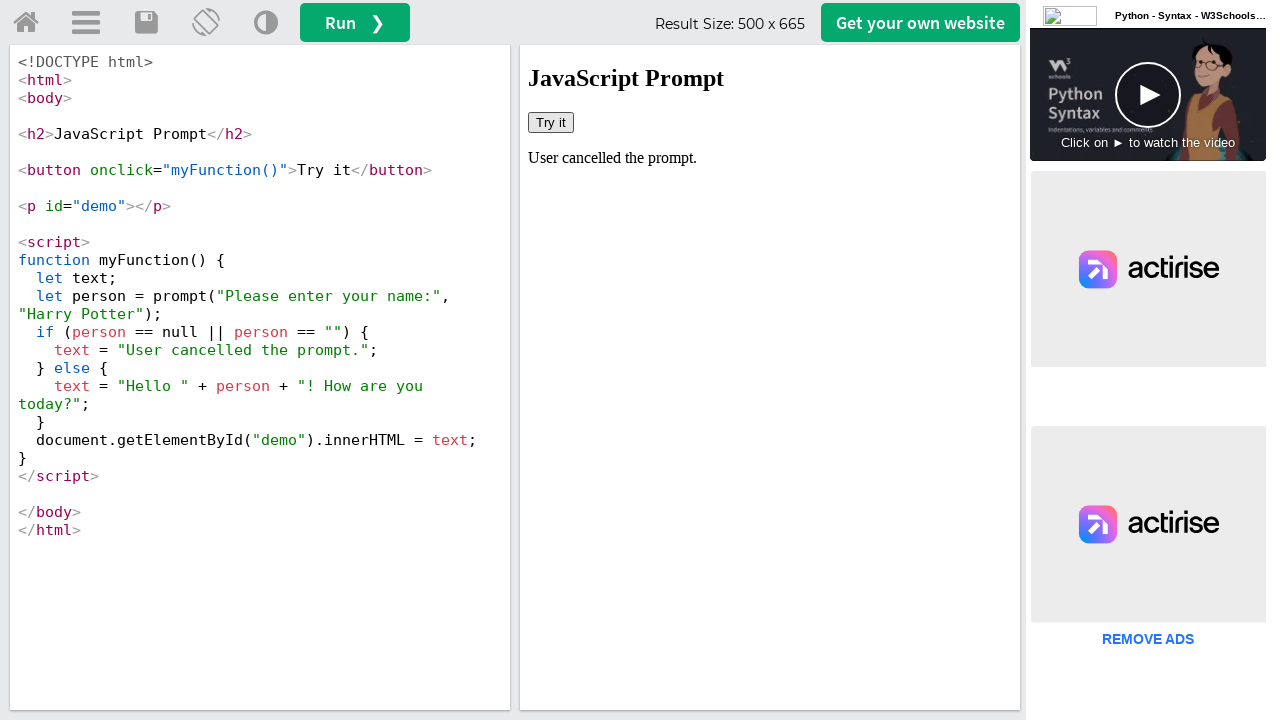

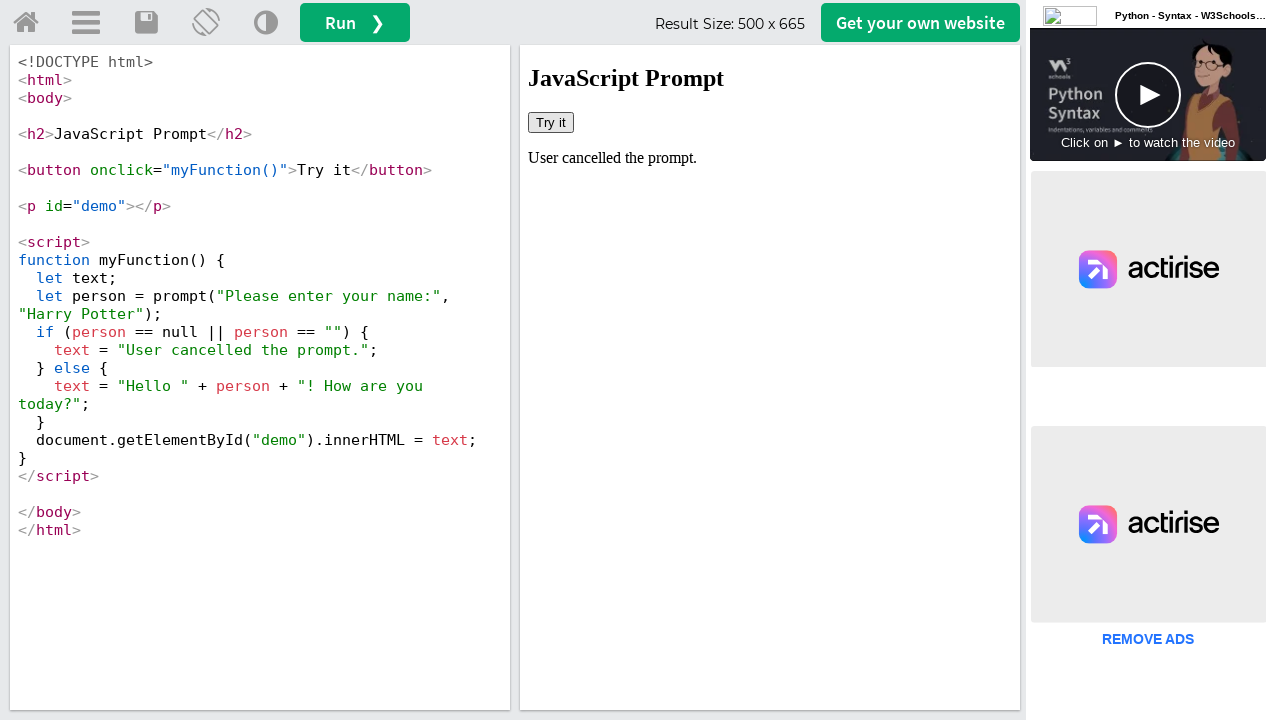